Tests iframe handling by switching between frames using ID, name, and index methods, interacting with form elements inside iframes, and switching back to the main document.

Starting URL: https://www.selenium.dev/selenium/web/iframes.html

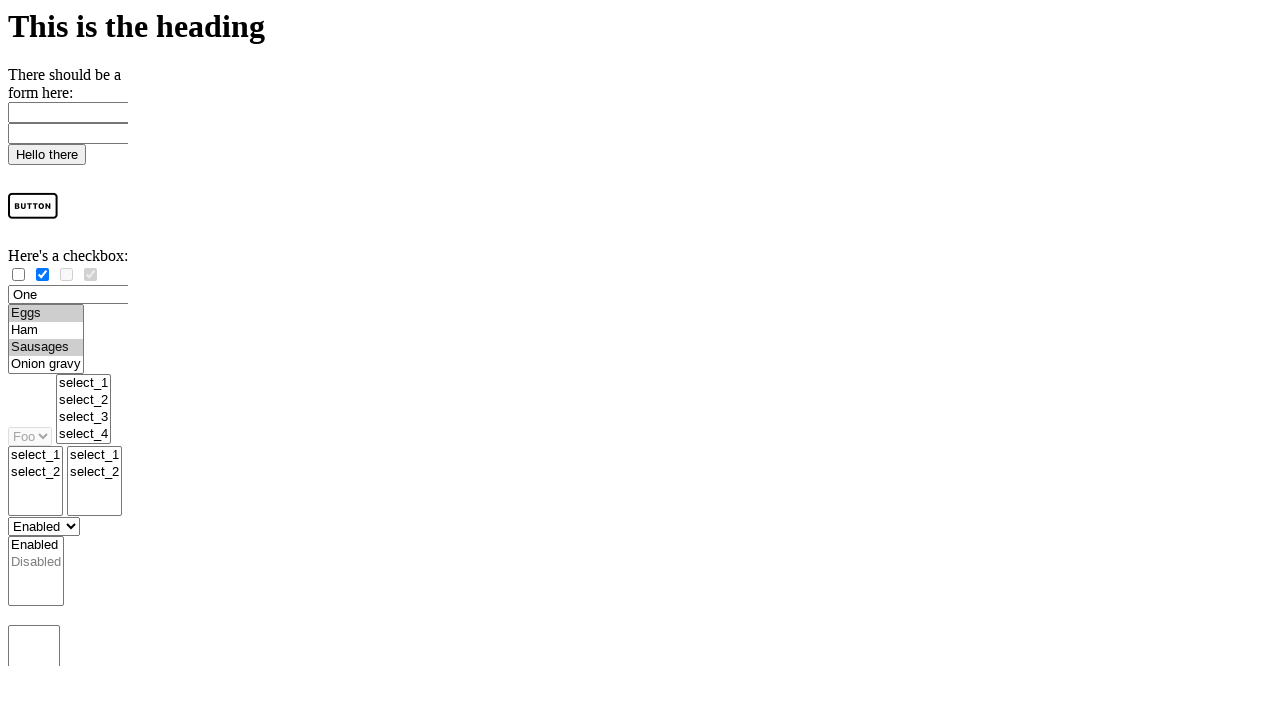

Located iframe with ID 'iframe1'
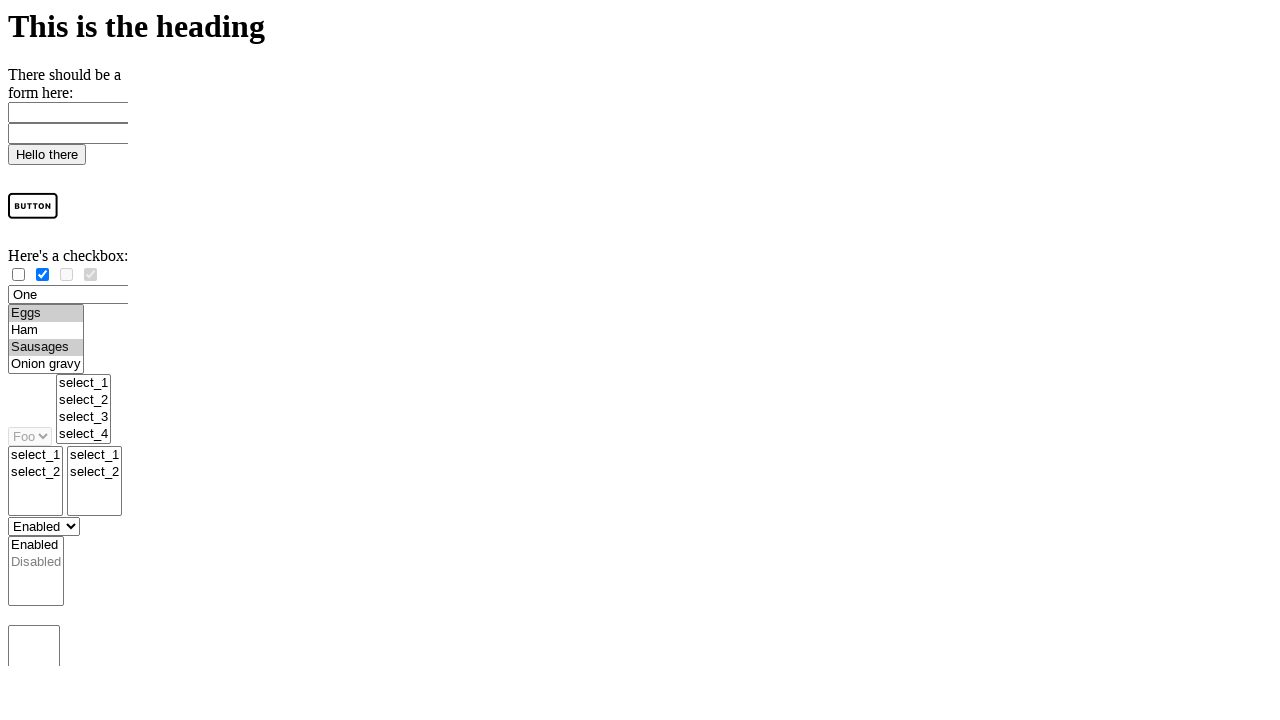

Located email element within iframe1
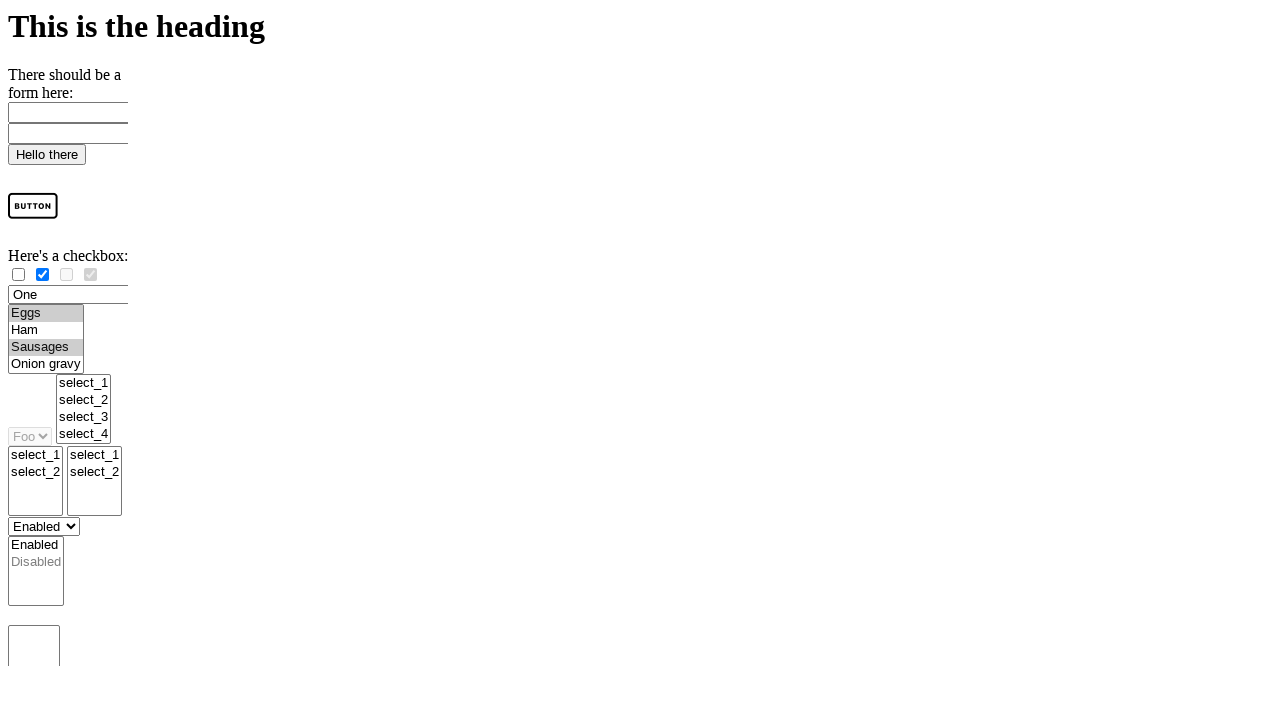

Filled email field with 'admin@selenium.dev' on #iframe1 >> internal:control=enter-frame >> #email
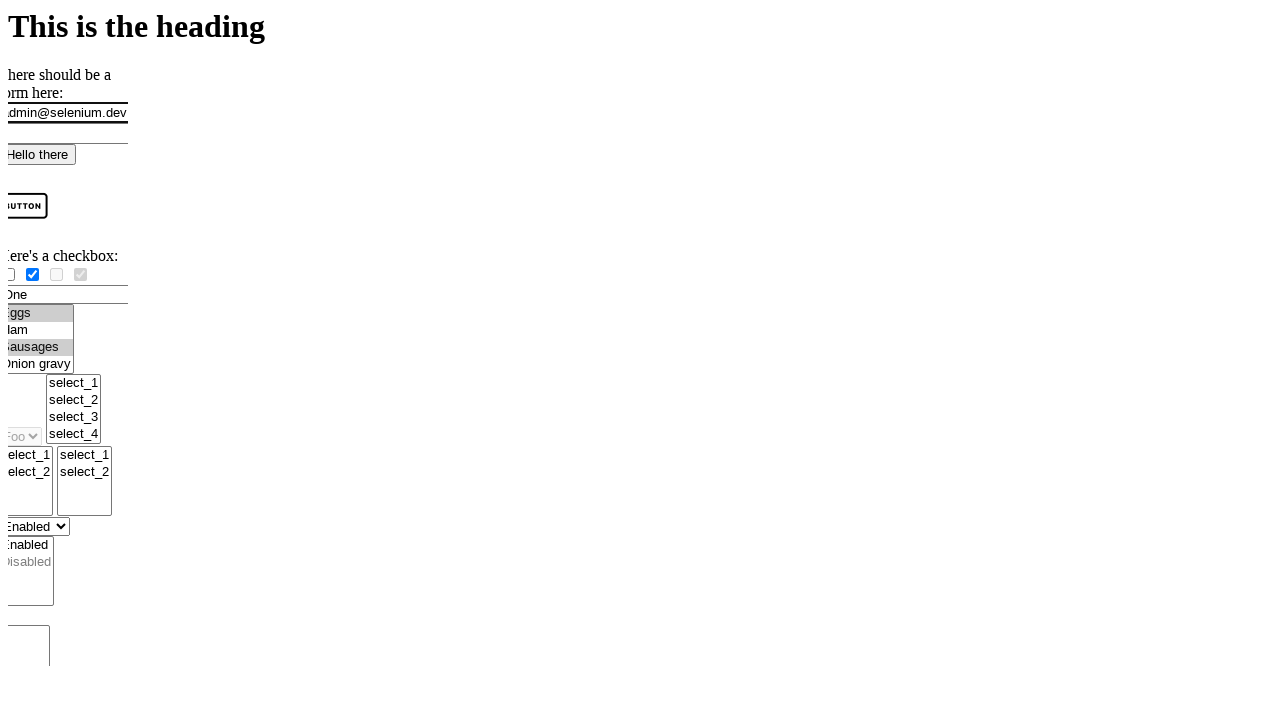

Cleared email field on #iframe1 >> internal:control=enter-frame >> #email
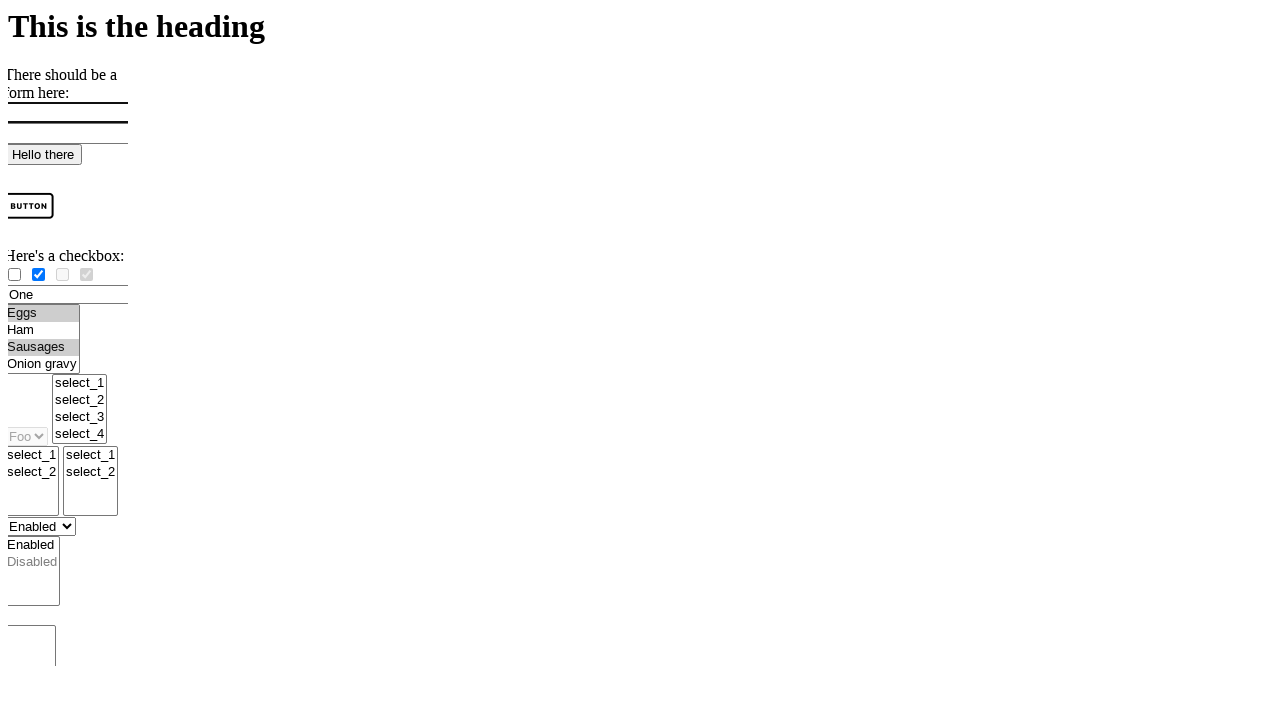

Located iframe with name 'iframe1-name'
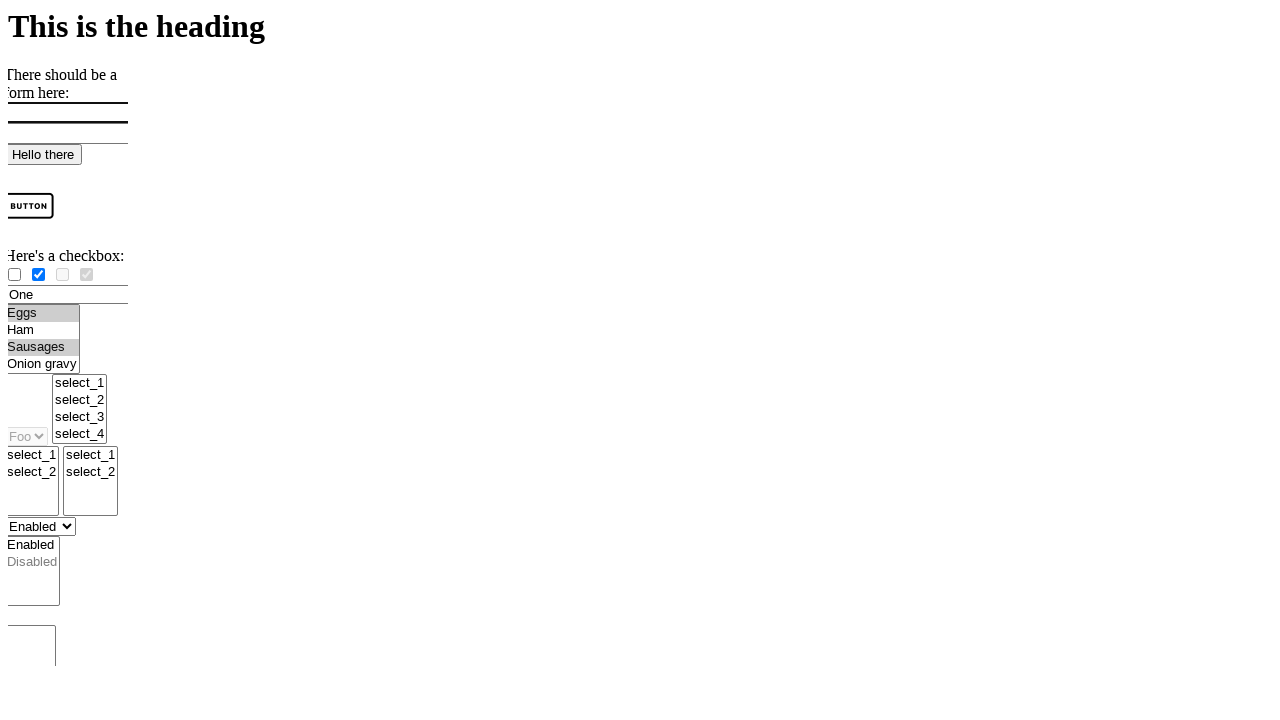

Located email element within named iframe
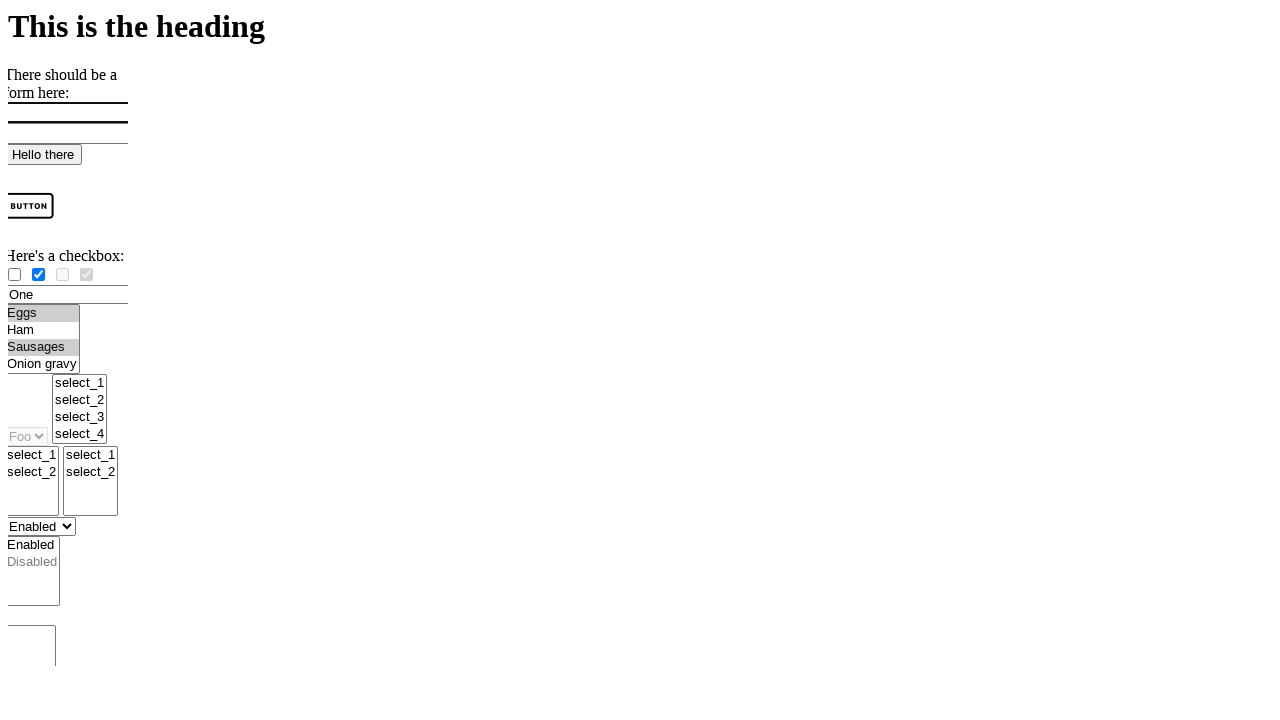

Filled email field in named iframe with 'admin@selenium.dev' on [name='iframe1-name'] >> internal:control=enter-frame >> #email
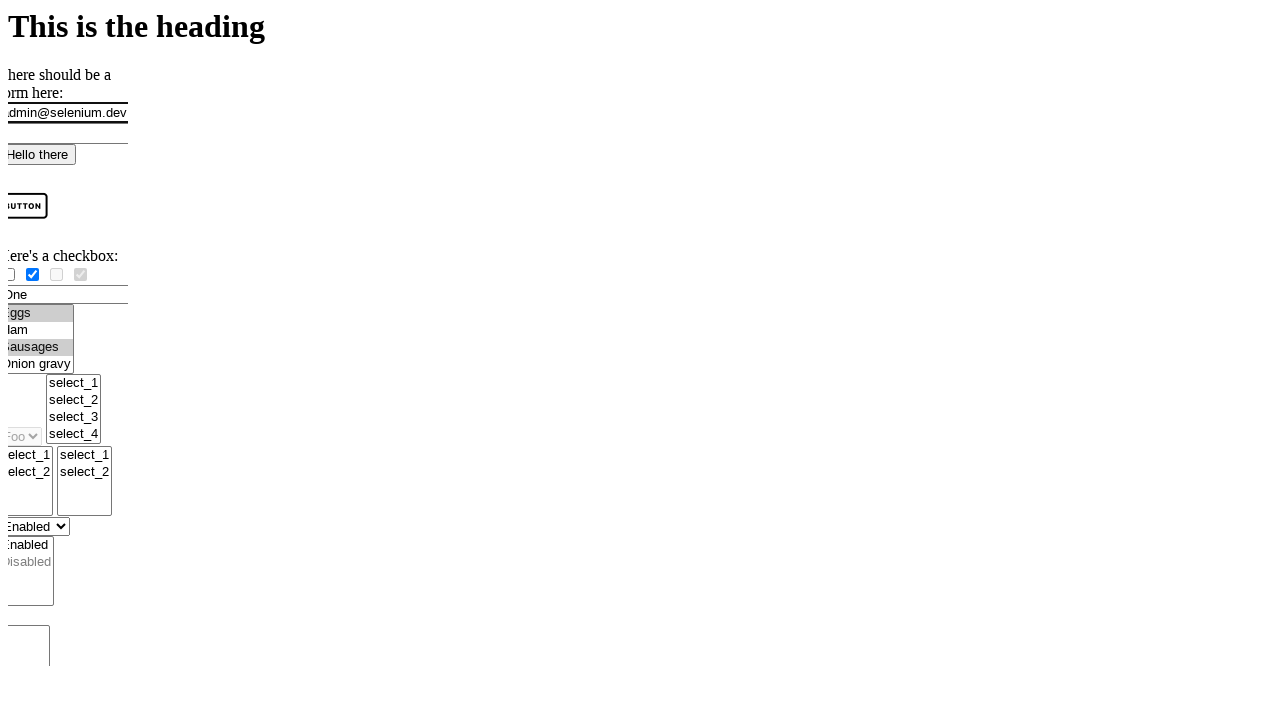

Cleared email field in named iframe on [name='iframe1-name'] >> internal:control=enter-frame >> #email
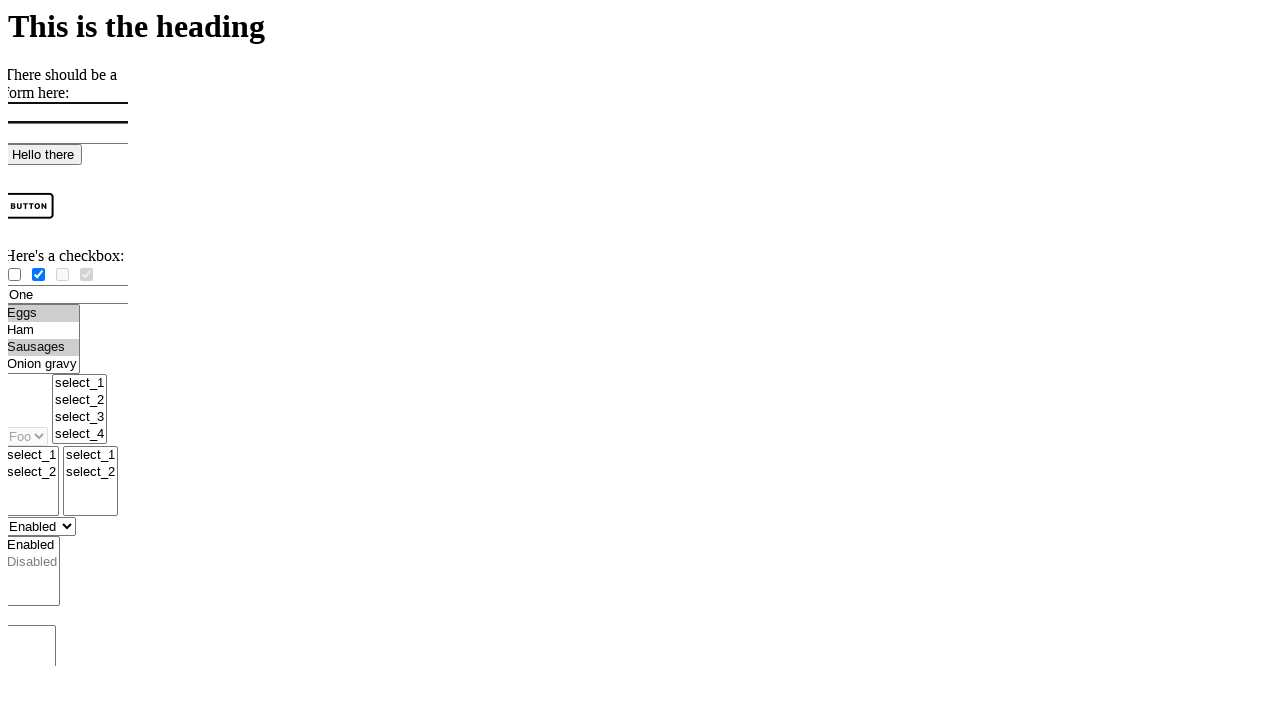

Located first iframe using index
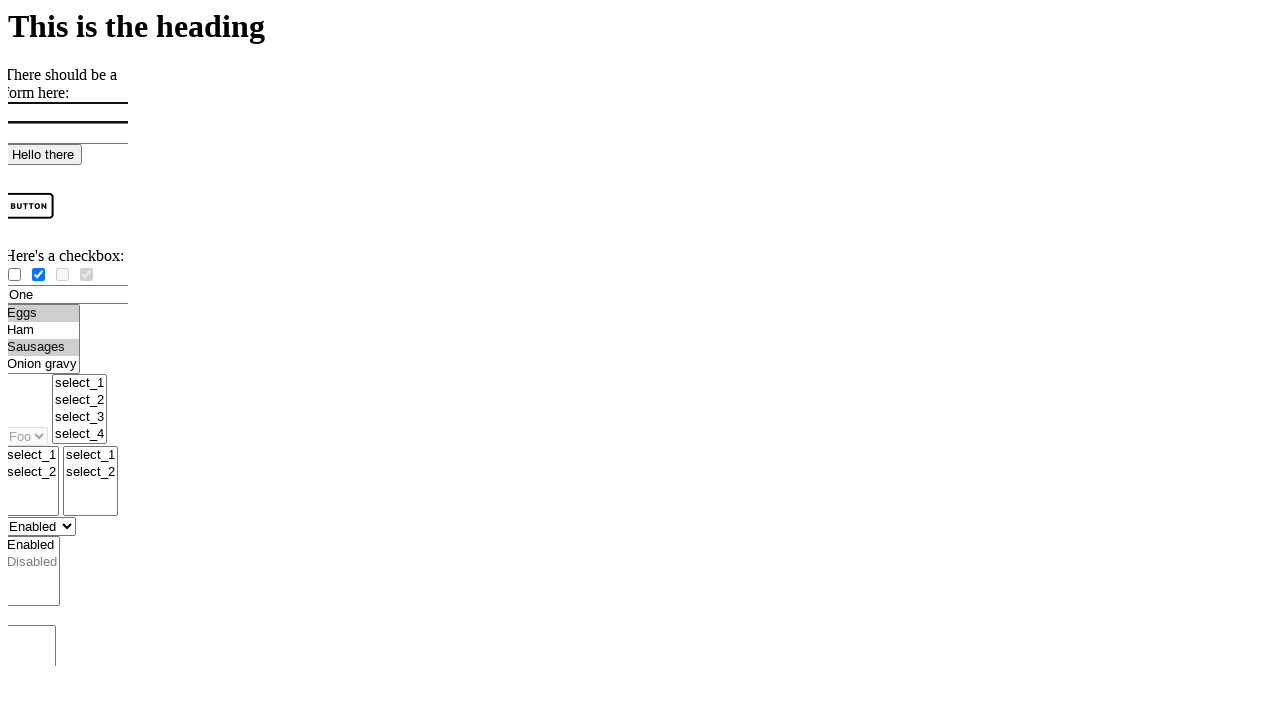

Email element in first iframe is visible and ready
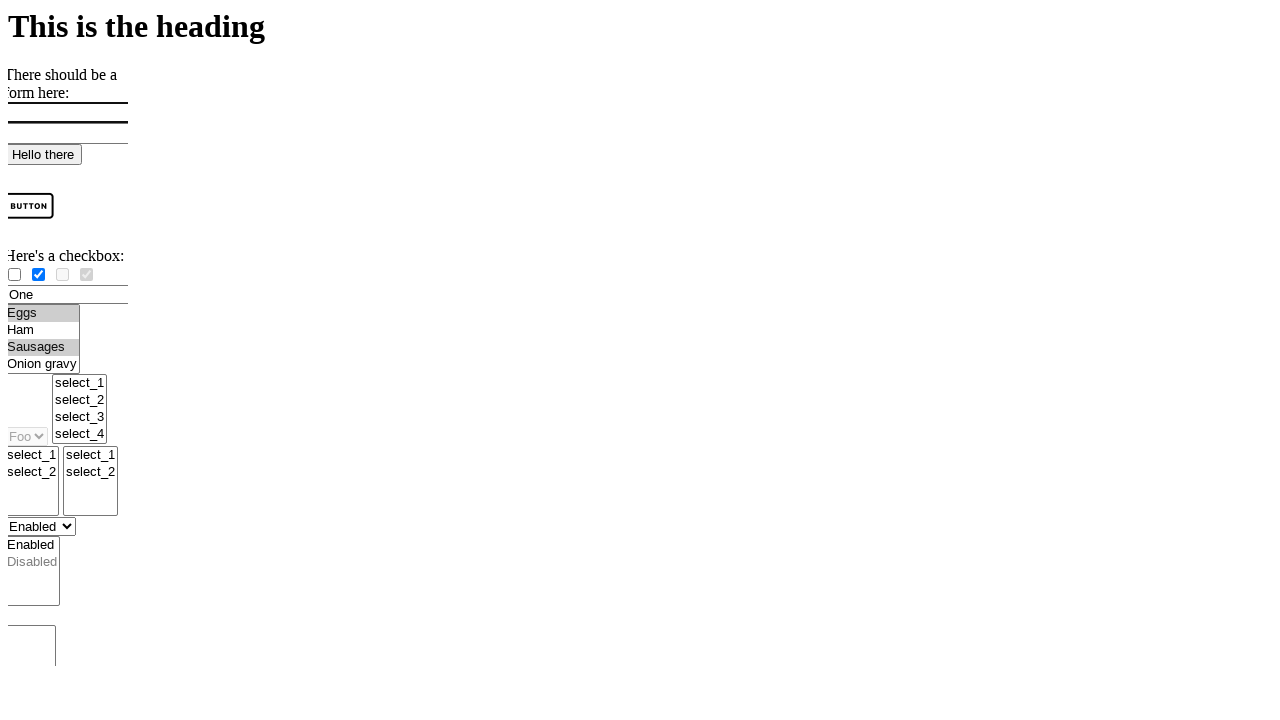

Main document body element is accessible
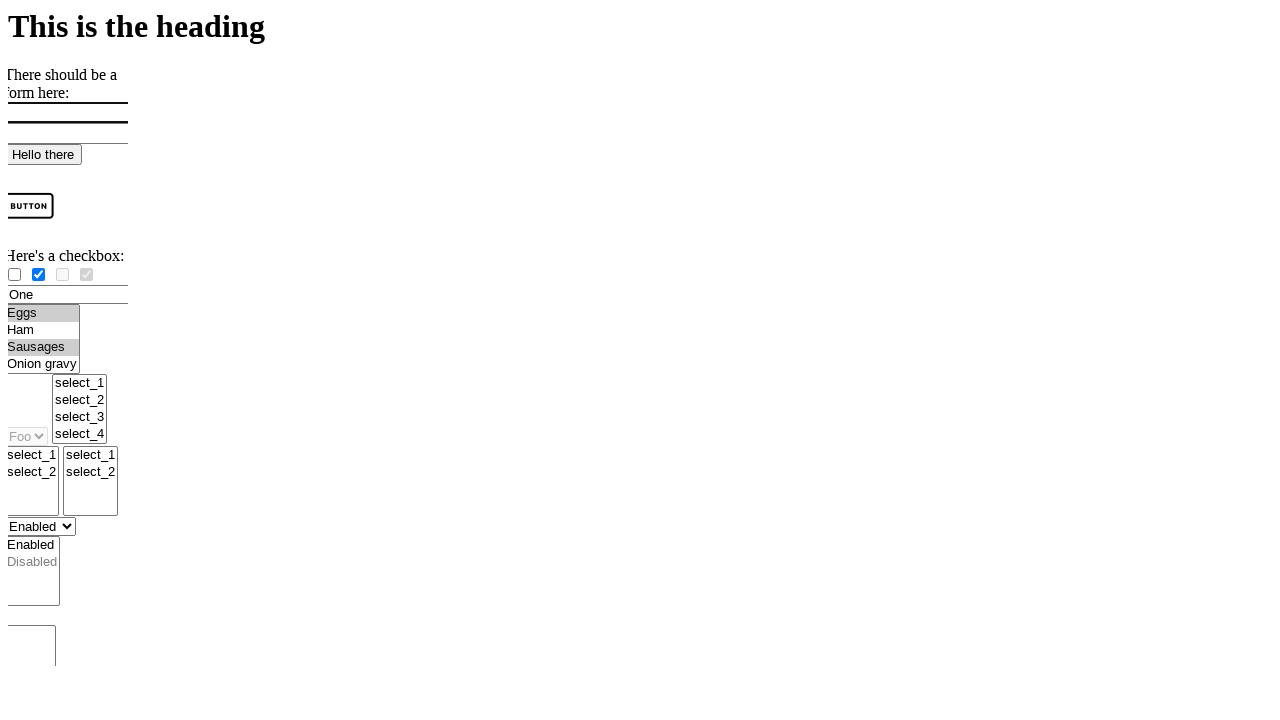

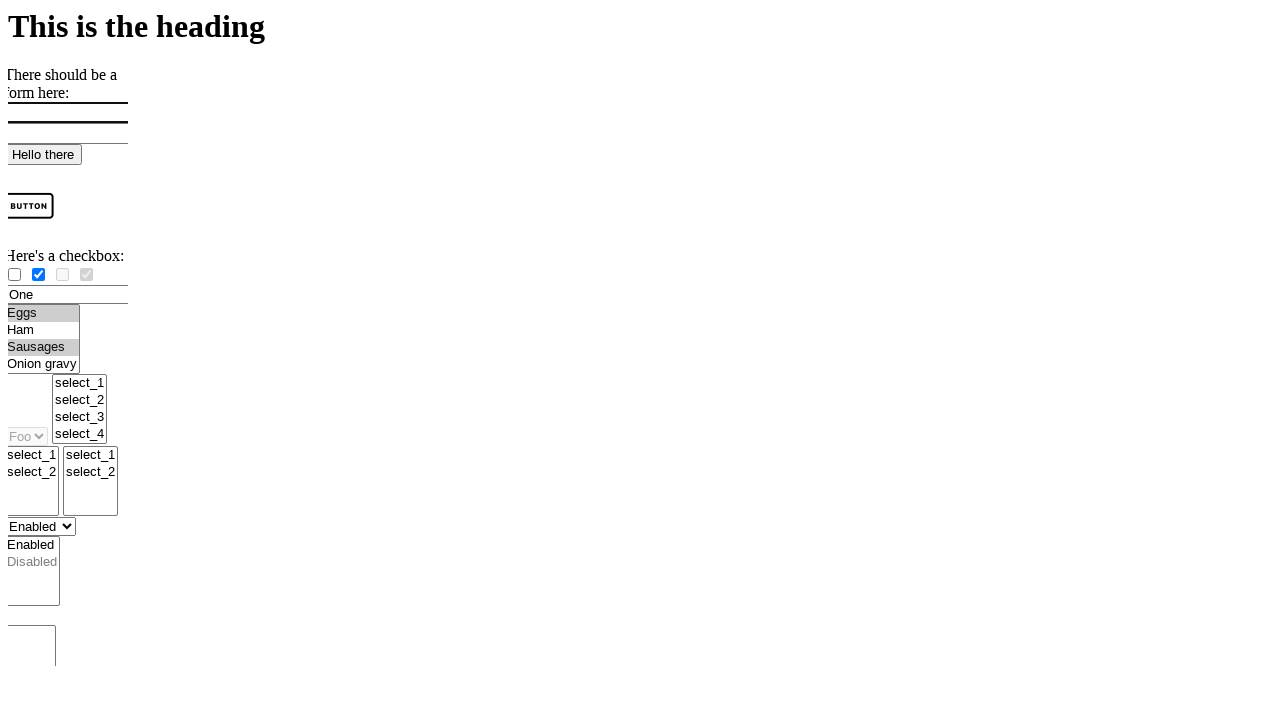